Navigates to the Selenium website and clicks on the Downloads link to access the downloads page

Starting URL: https://www.selenium.dev/

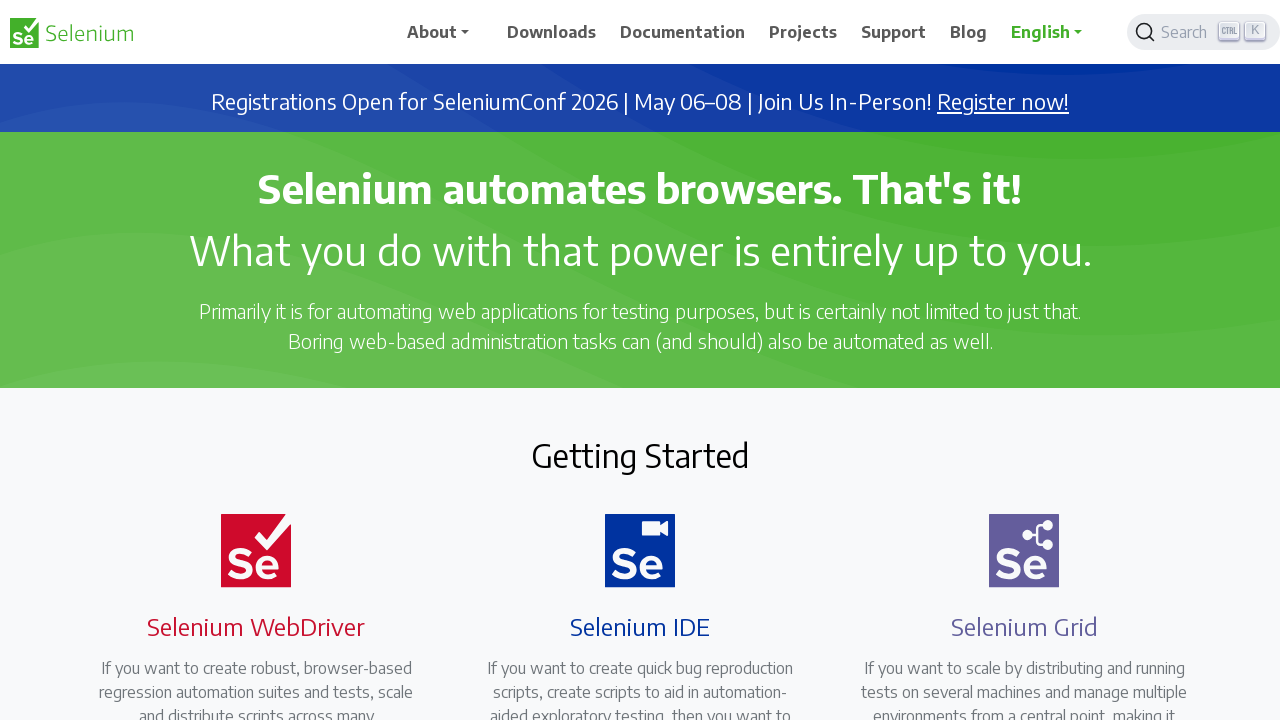

Clicked on Downloads link at (552, 32) on xpath=//span[text()='Downloads']
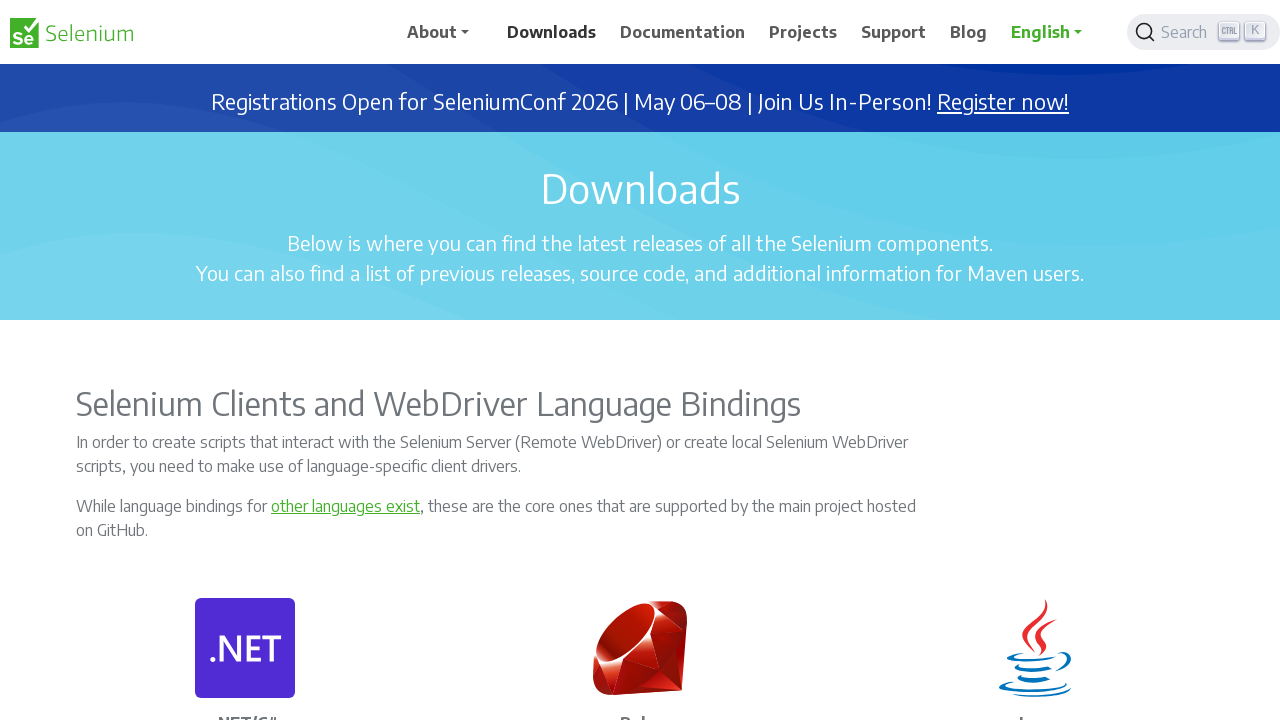

Downloads page loaded successfully
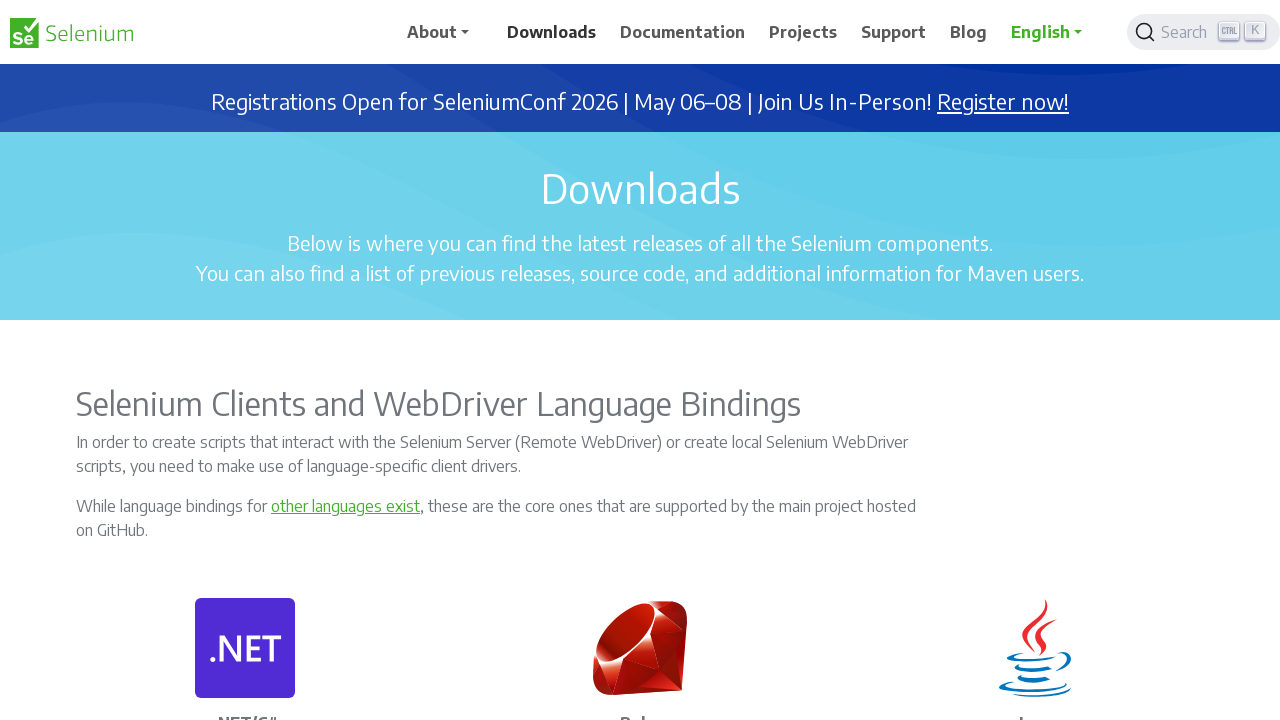

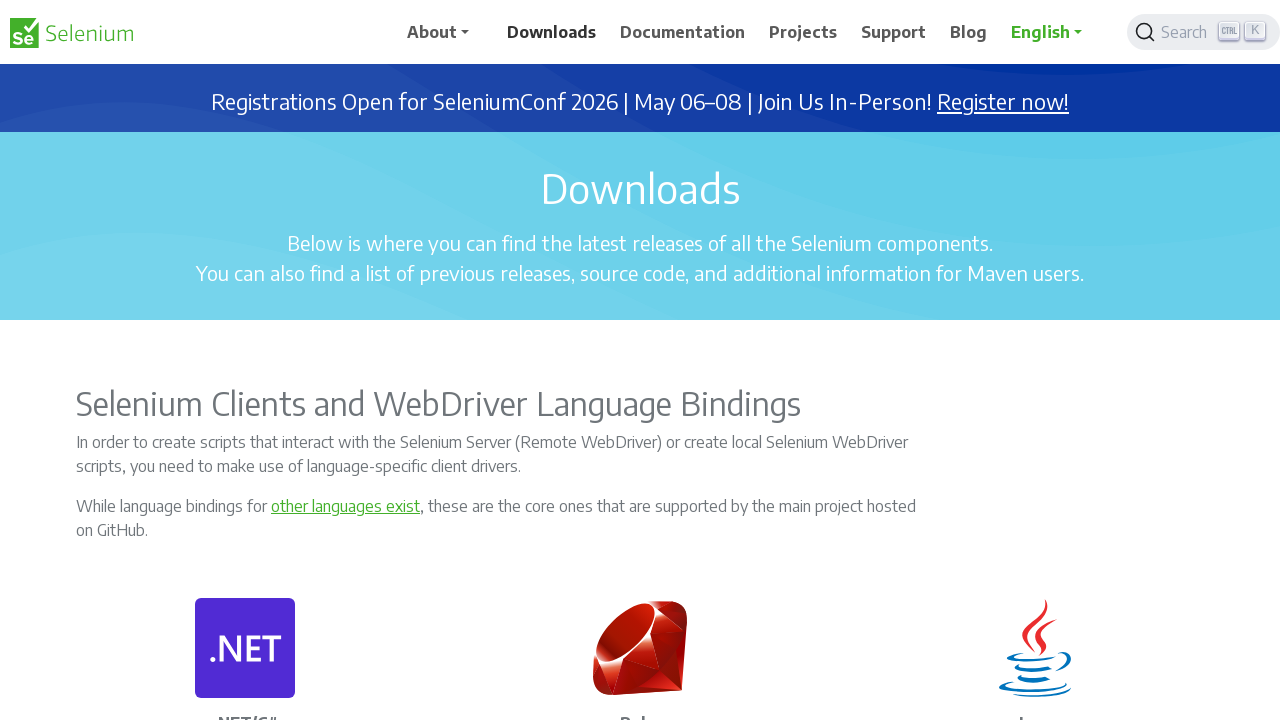